Tests that clicking the Scooter logo navigates from the track page back to the main homepage

Starting URL: https://qa-scooter.praktikum-services.ru/track?t=

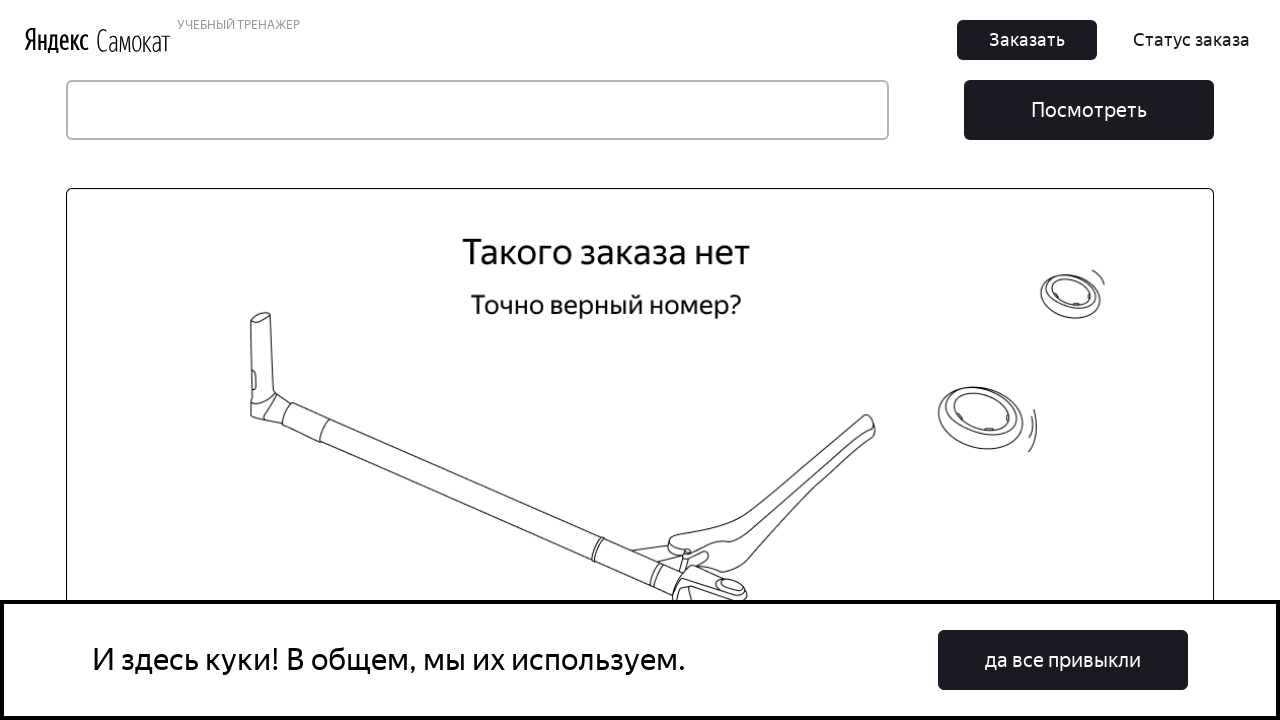

Clicked the Scooter logo to navigate back to homepage at (134, 40) on a[href='/'] img, .logo, [class*='logo'], header a[href='/']
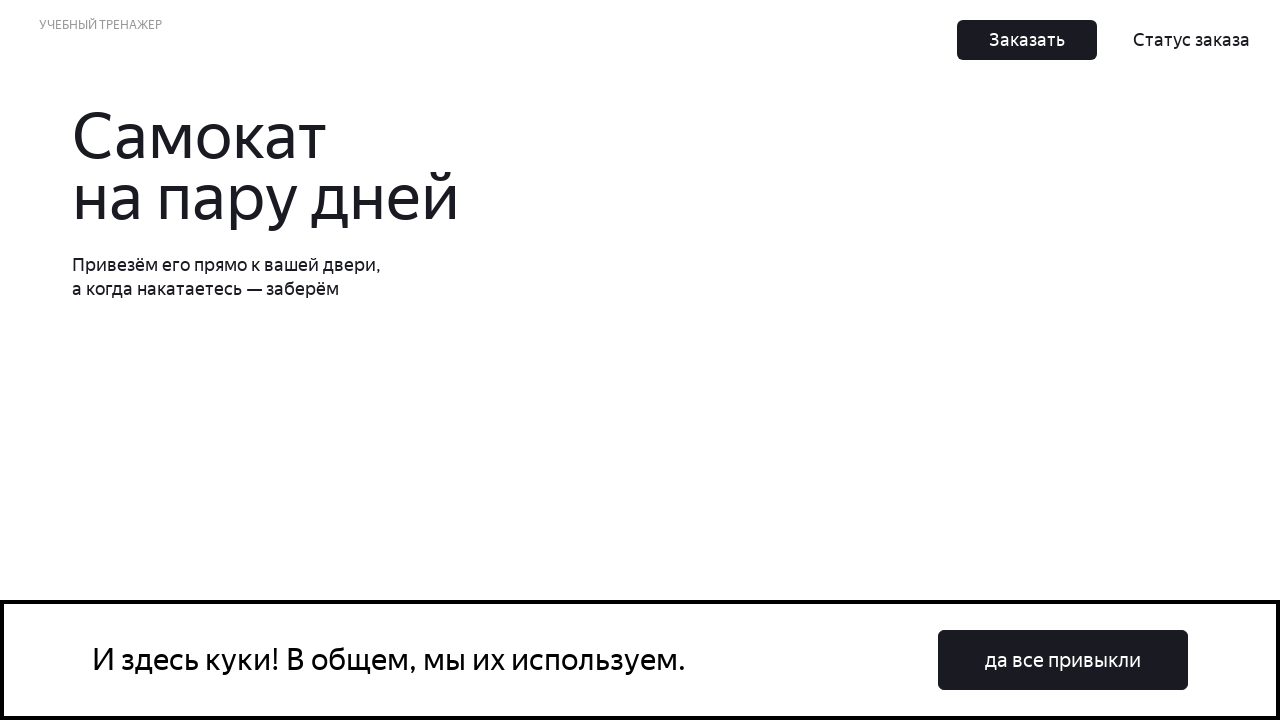

Navigation to homepage completed successfully
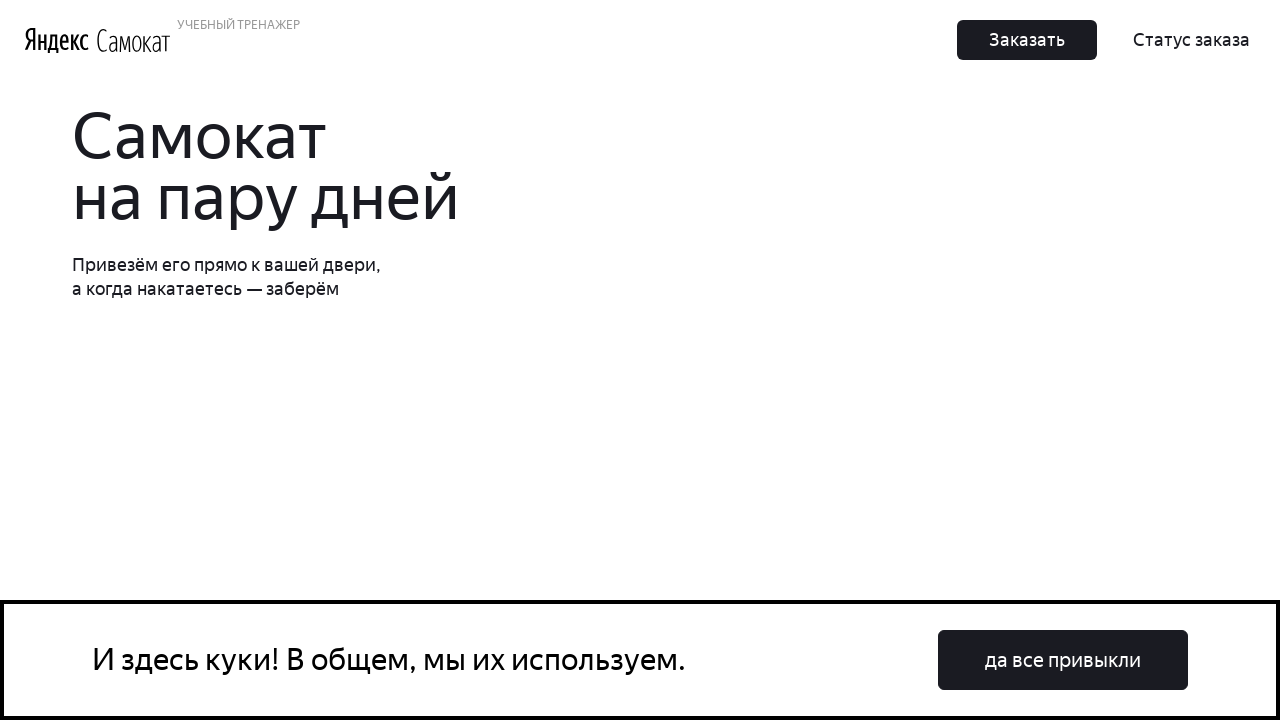

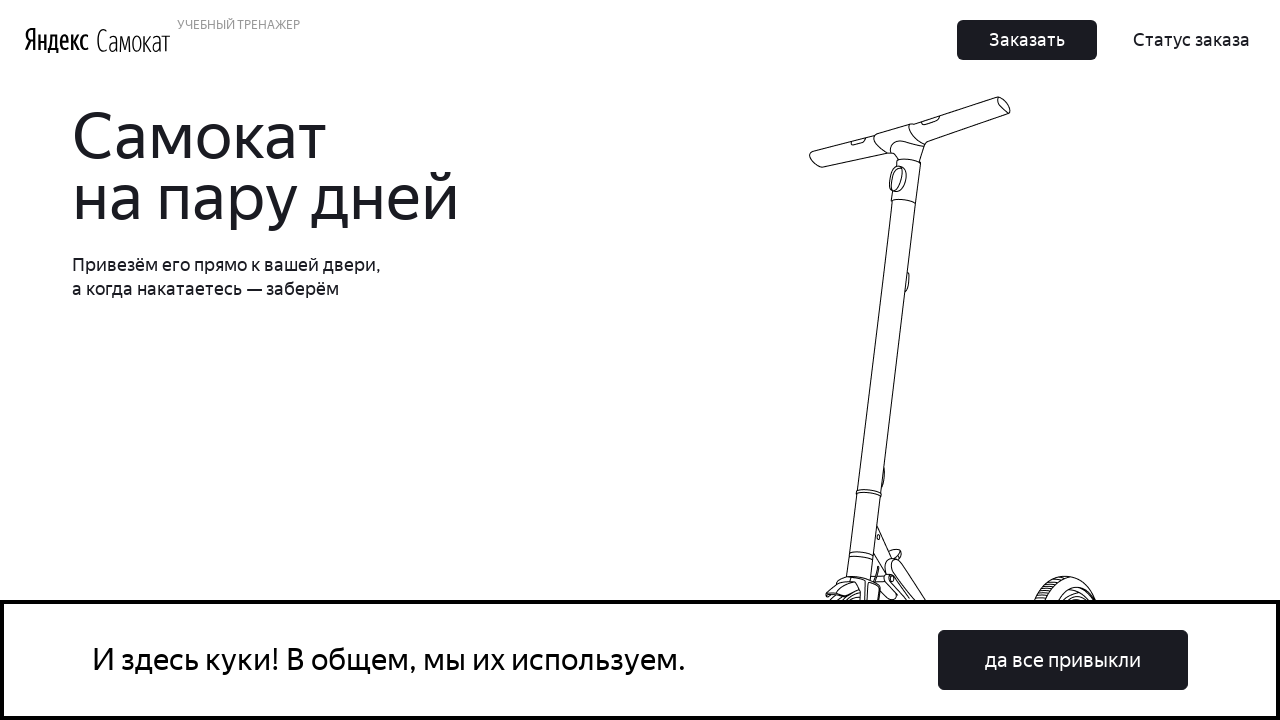